Tests dynamic controls functionality by clicking a checkbox, then clicking the remove button, and verifying the checkbox is removed with a confirmation message

Starting URL: http://the-internet.herokuapp.com/dynamic_controls

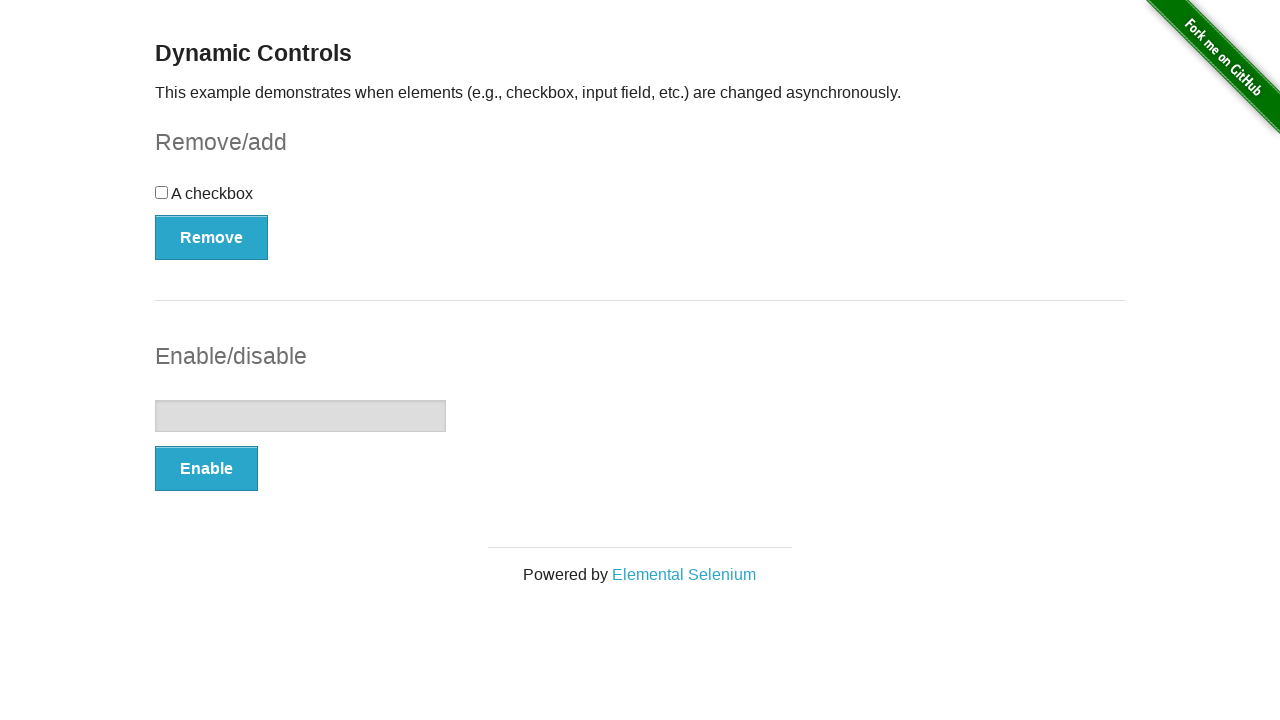

Clicked the checkbox at (162, 192) on input[type='checkbox']
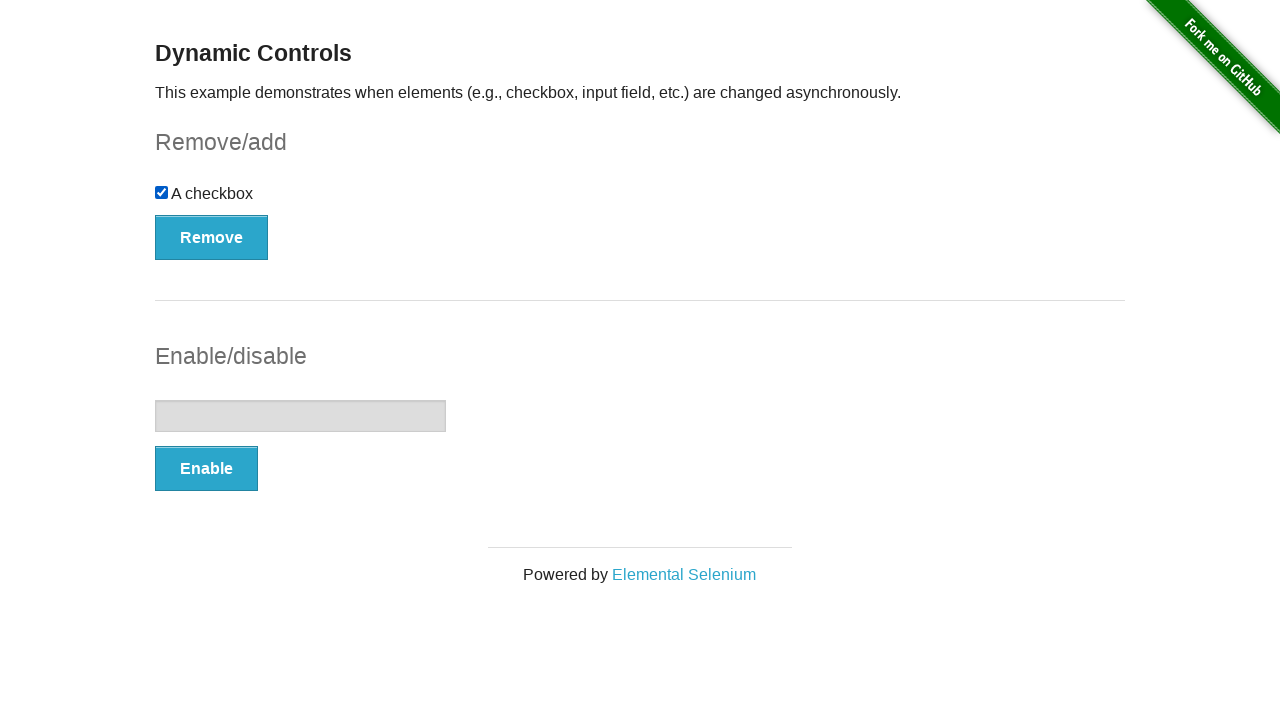

Clicked the Remove button at (212, 237) on #checkbox-example button
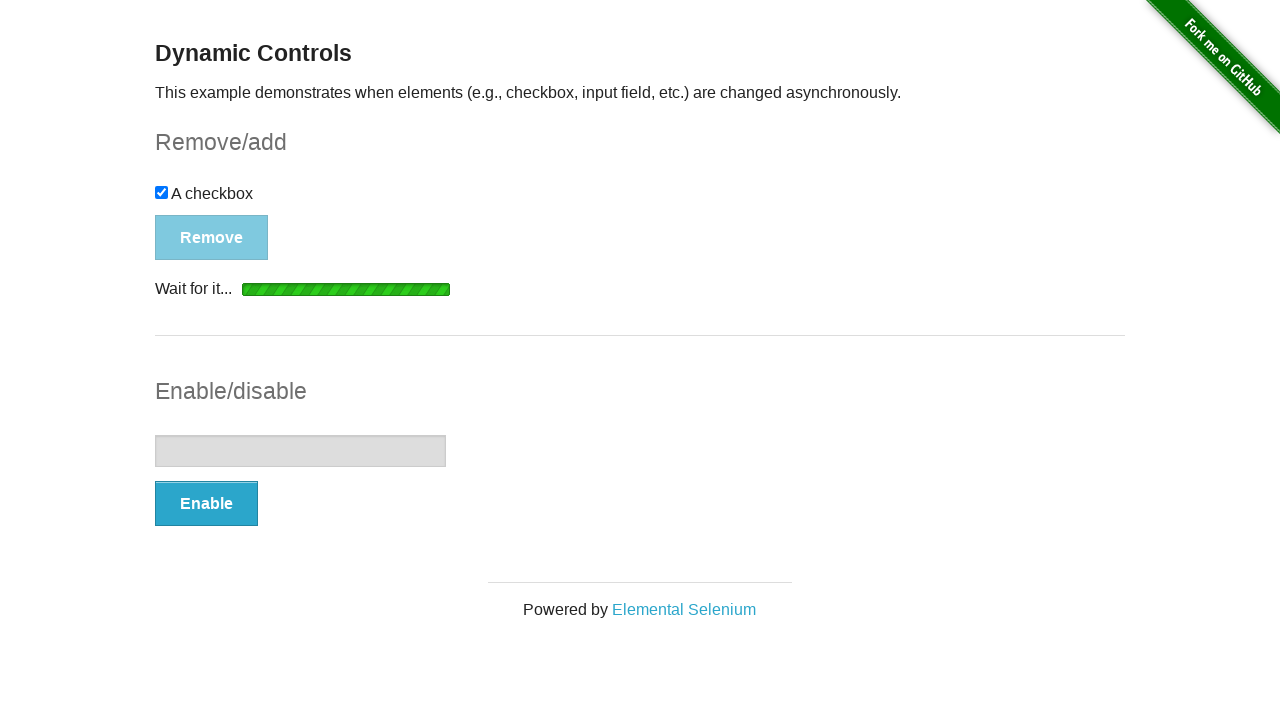

Confirmation message appeared
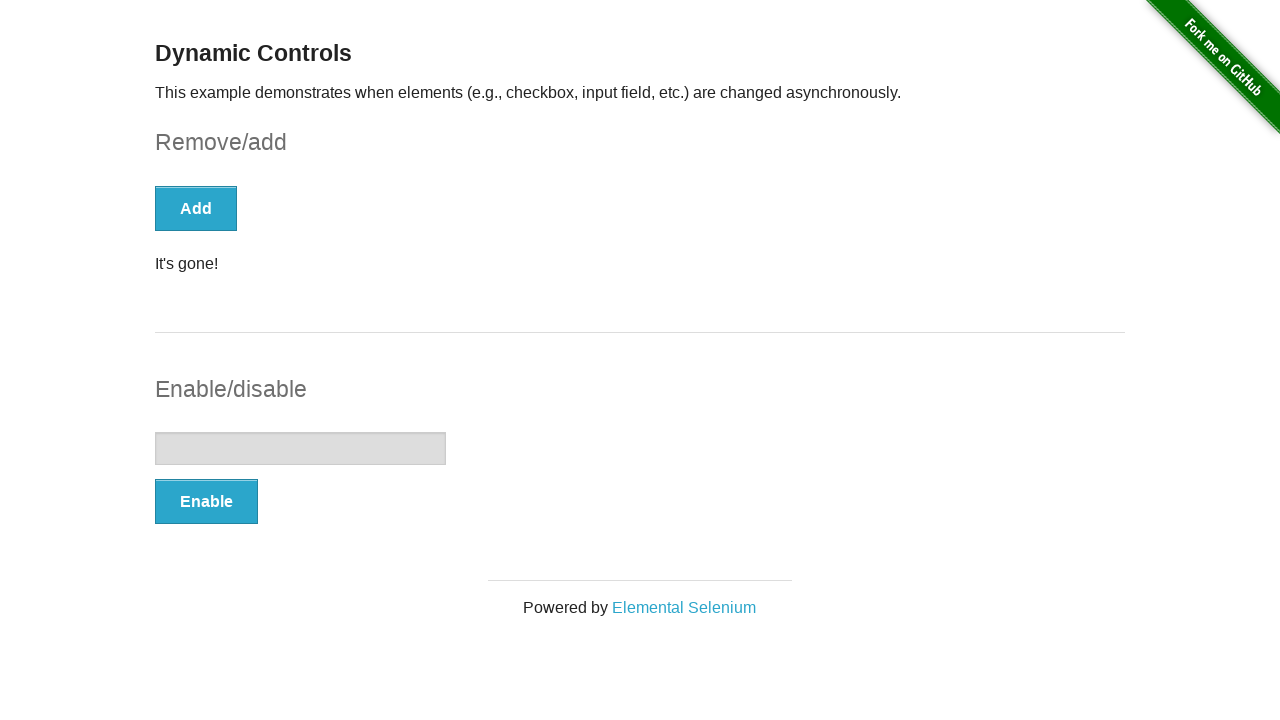

Retrieved confirmation message text
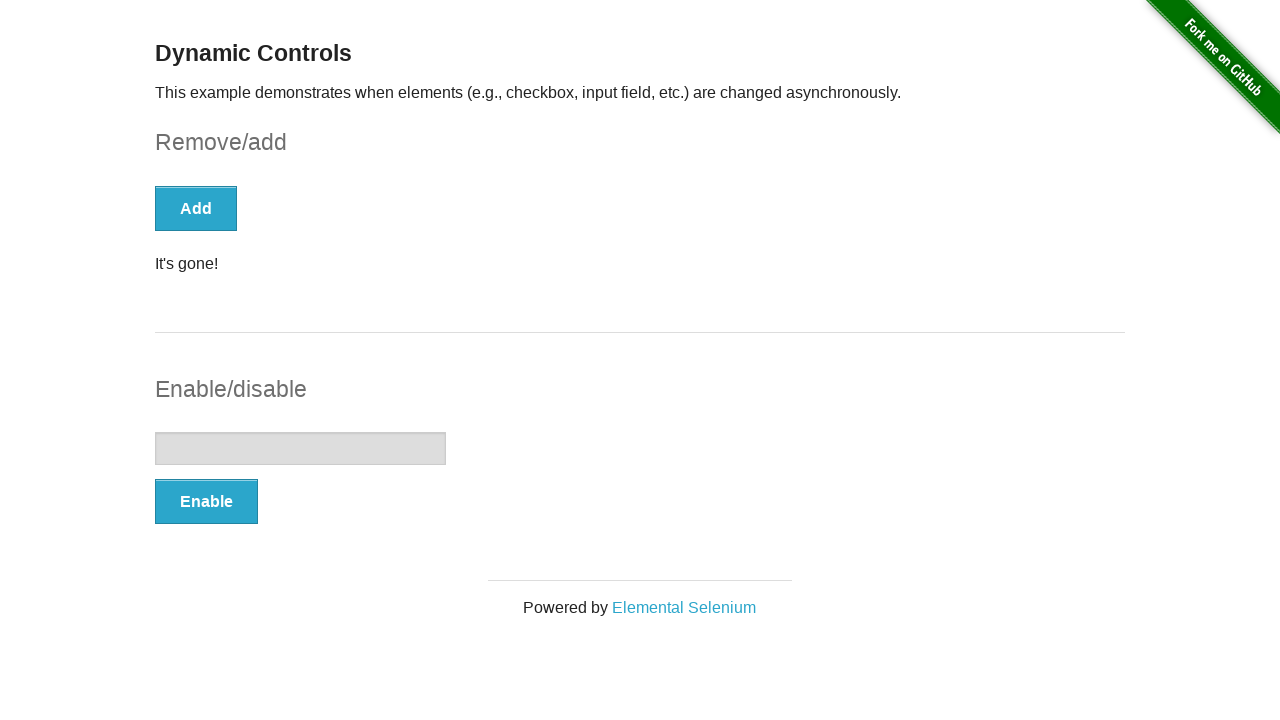

Verified message text equals 'It's gone!'
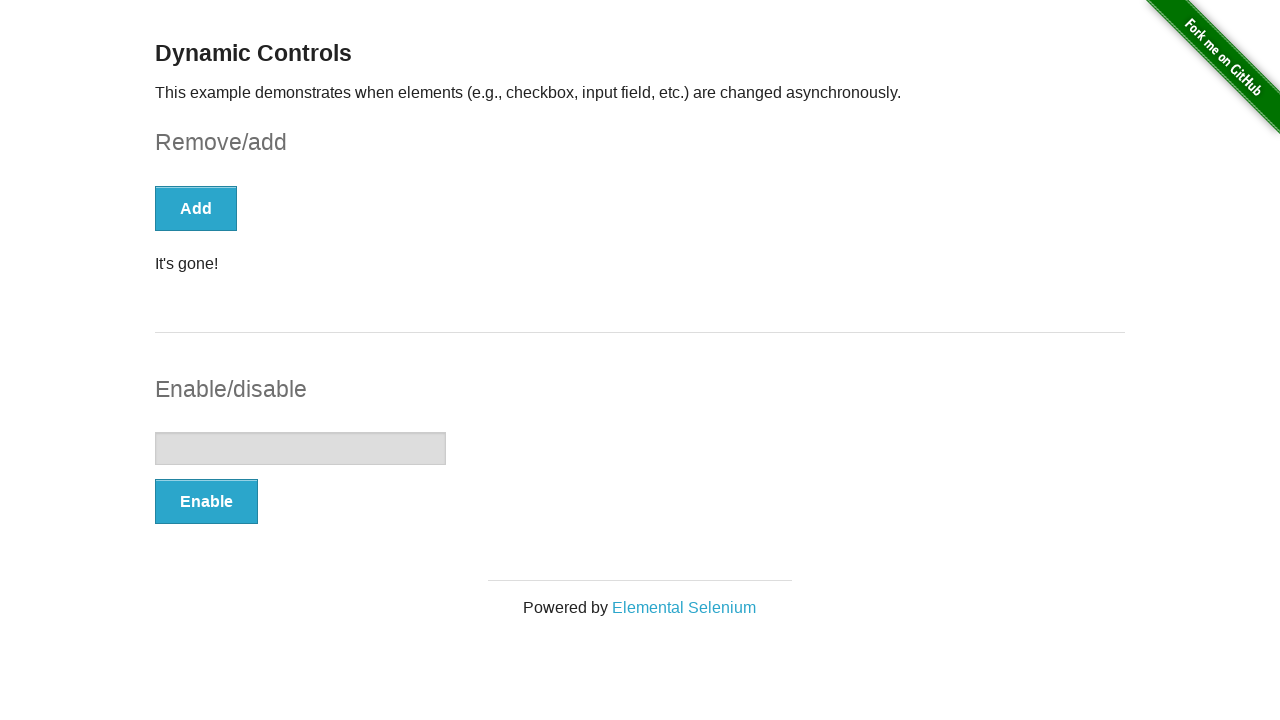

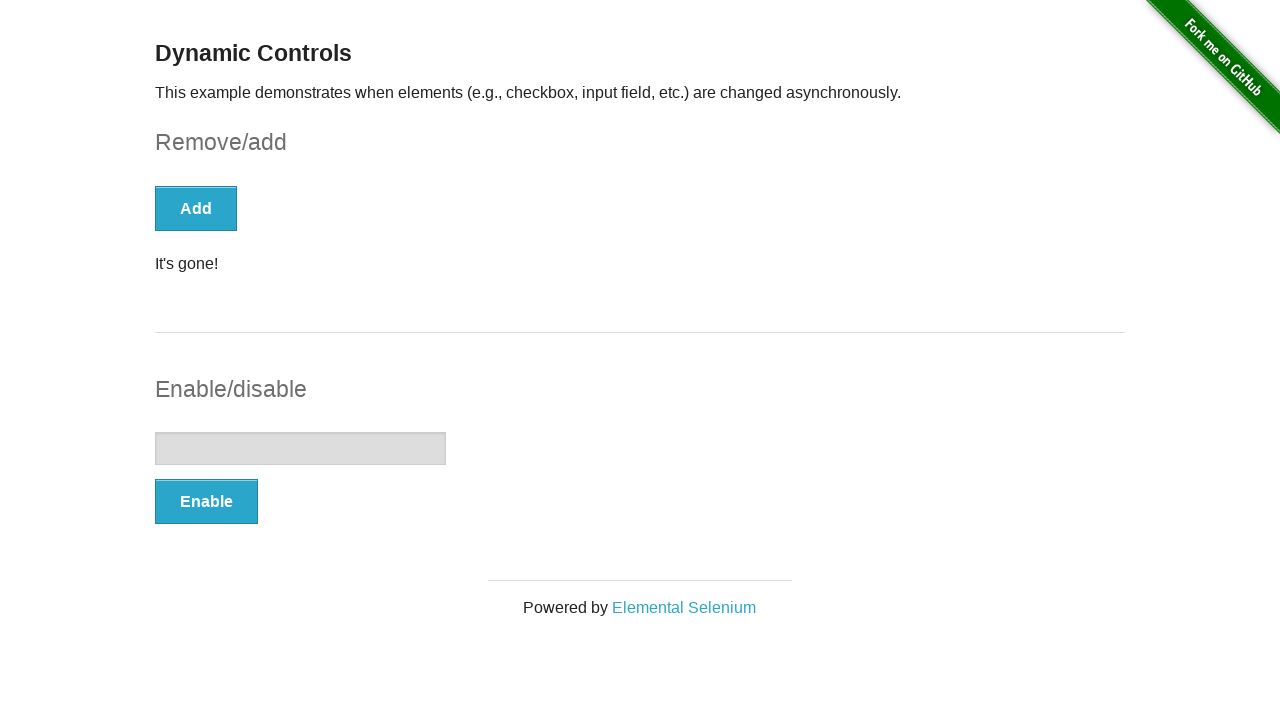